Tests DOM attribute functionality by locating elements, reading their text content, clicking a button to modify attributes, and verifying the attribute values after the interaction.

Starting URL: https://testpages.herokuapp.com/styled/attributes-test.html

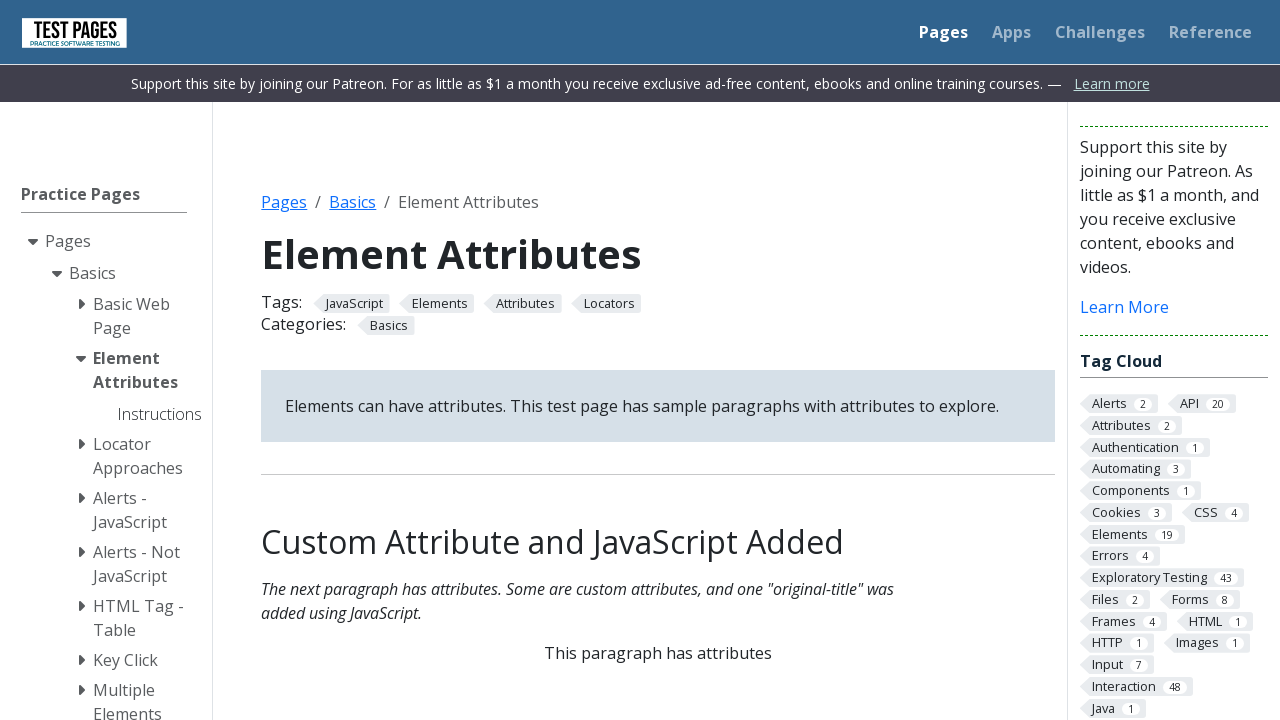

Located and waited for domattributes paragraph element
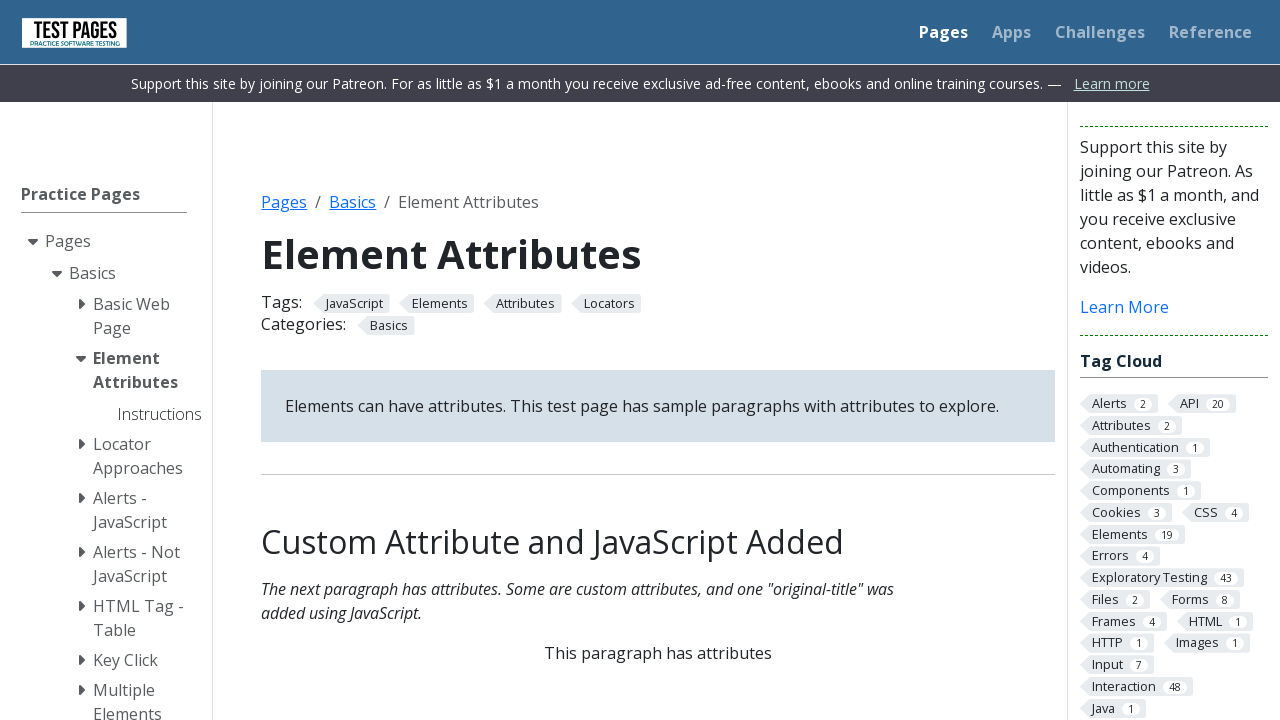

Located and waited for jsattributes paragraph element
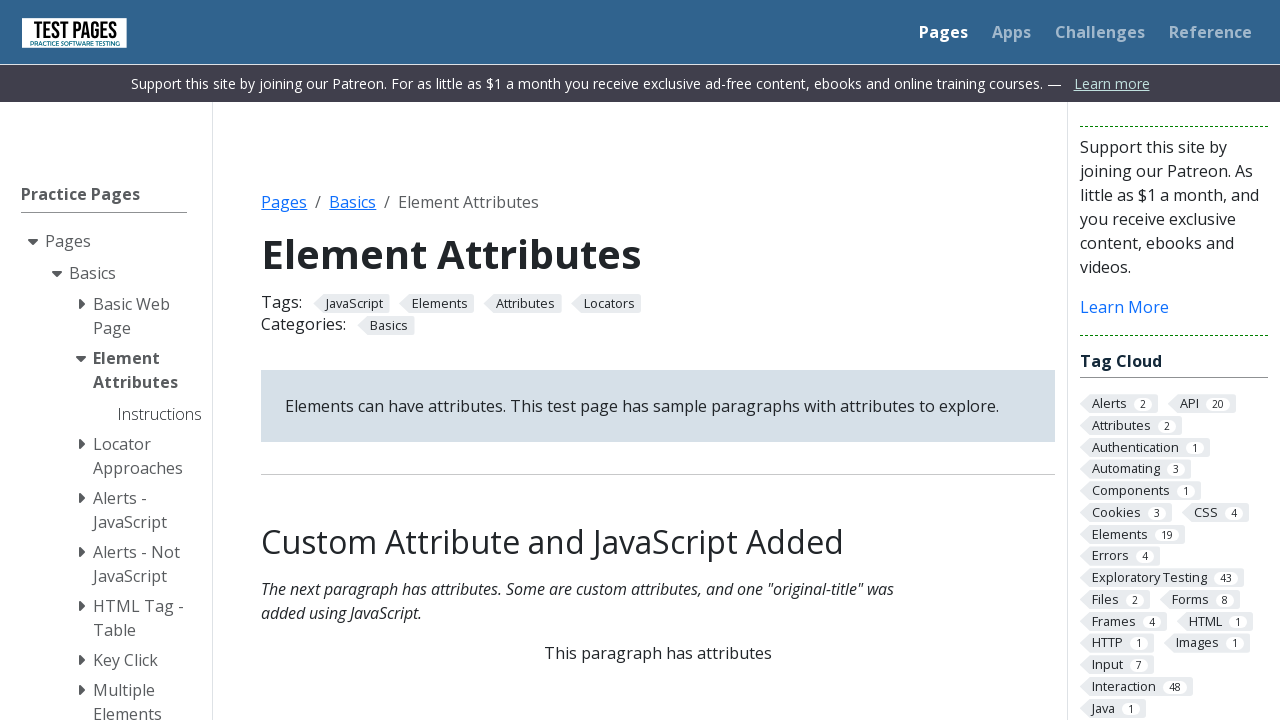

Clicked button to trigger attribute changes at (658, 360) on div.centered button
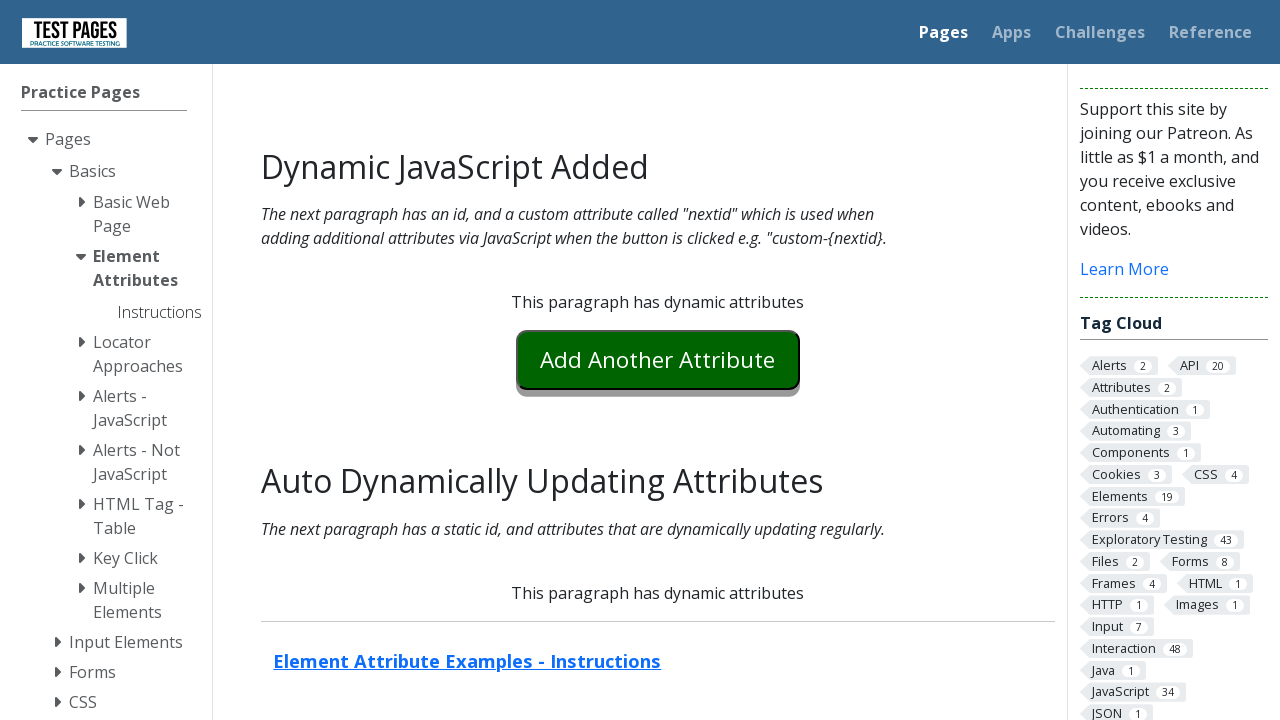

Verified that nextid attribute was updated on jsattributes element
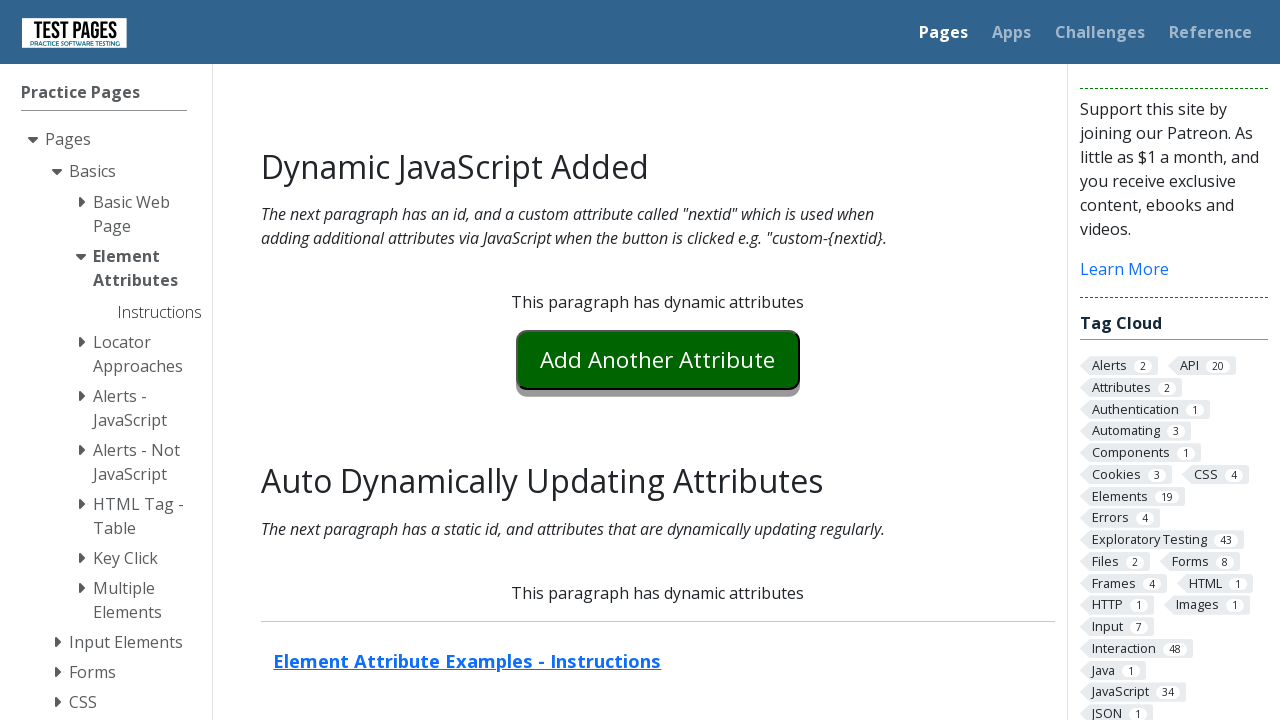

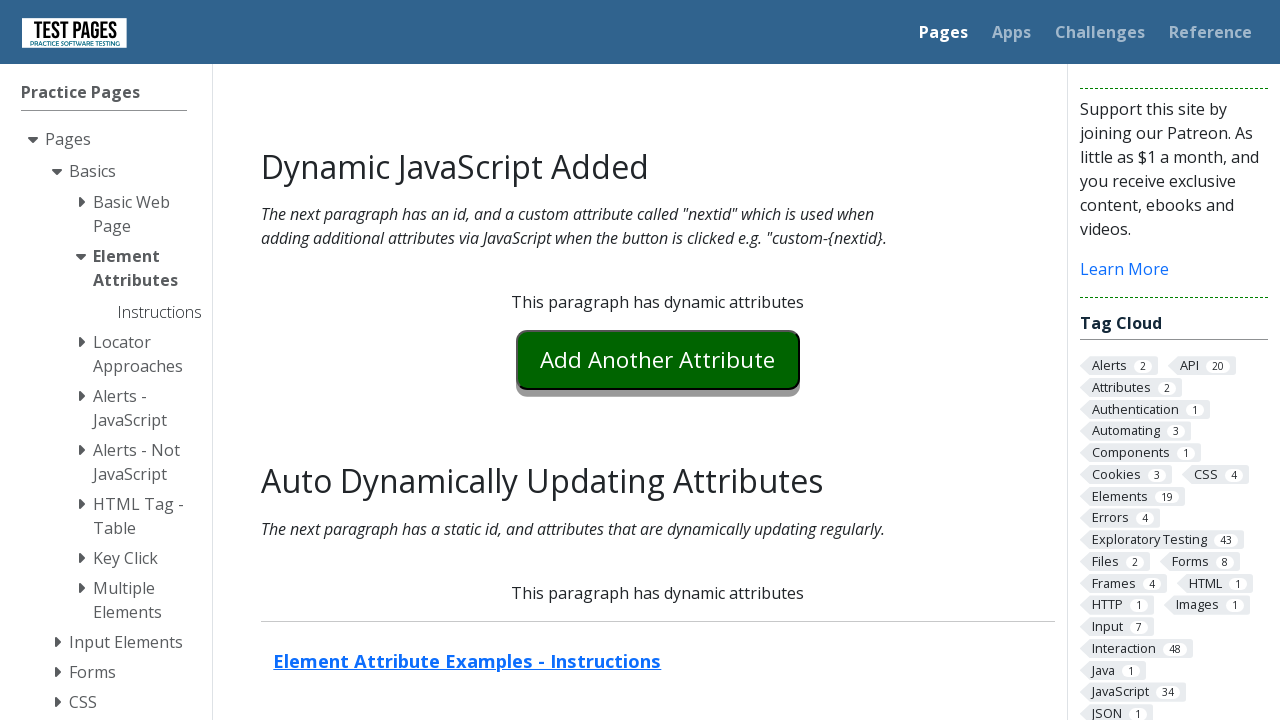